Tests browser alert handling by clicking a button that triggers an alert, accepting the alert, reading a value from the page, calculating a mathematical result, and submitting the answer.

Starting URL: http://suninjuly.github.io/alert_accept.html

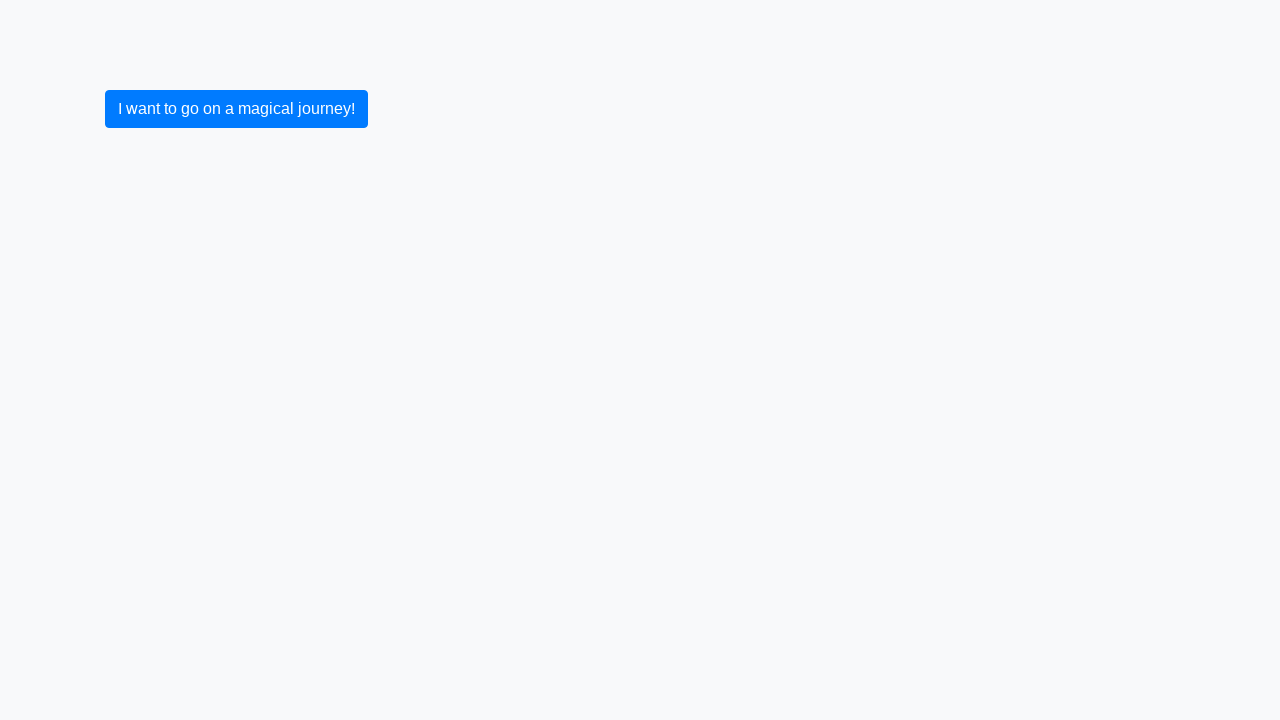

Clicked button to trigger alert at (236, 109) on button.btn
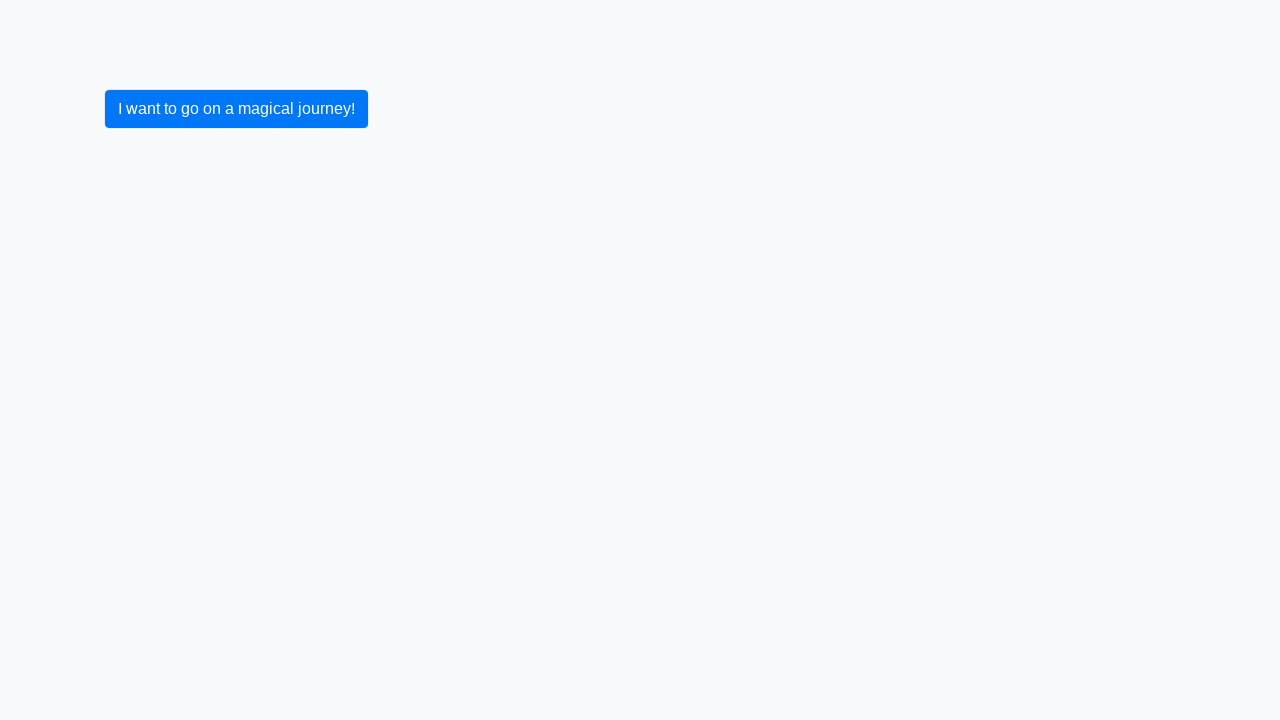

Set up dialog handler to accept alerts
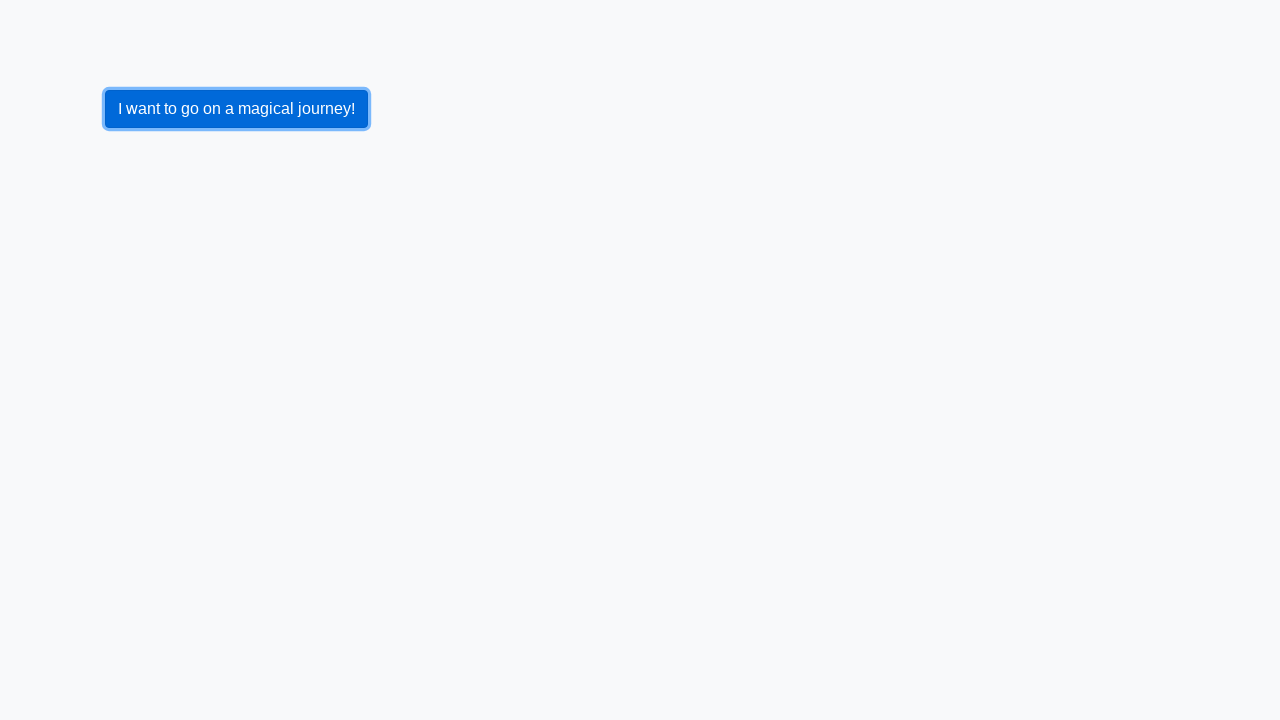

Registered handle_dialog function for dialogs
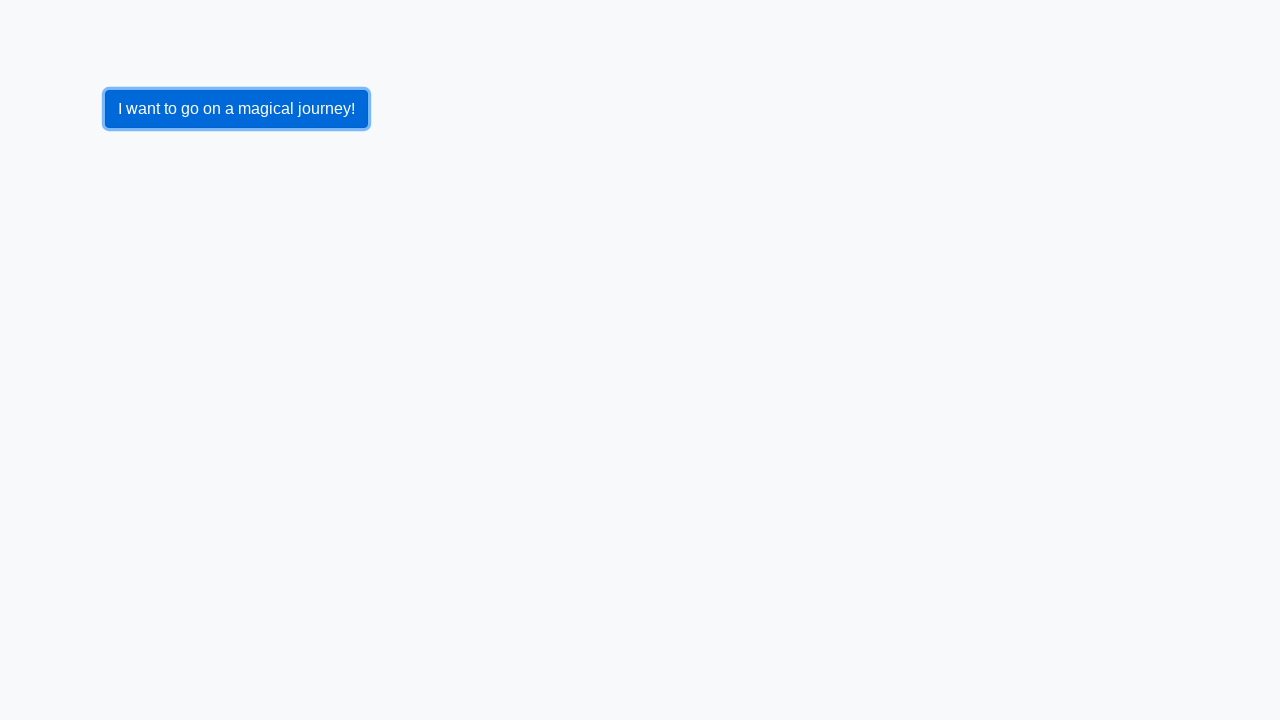

Removed dialog listener to clean up
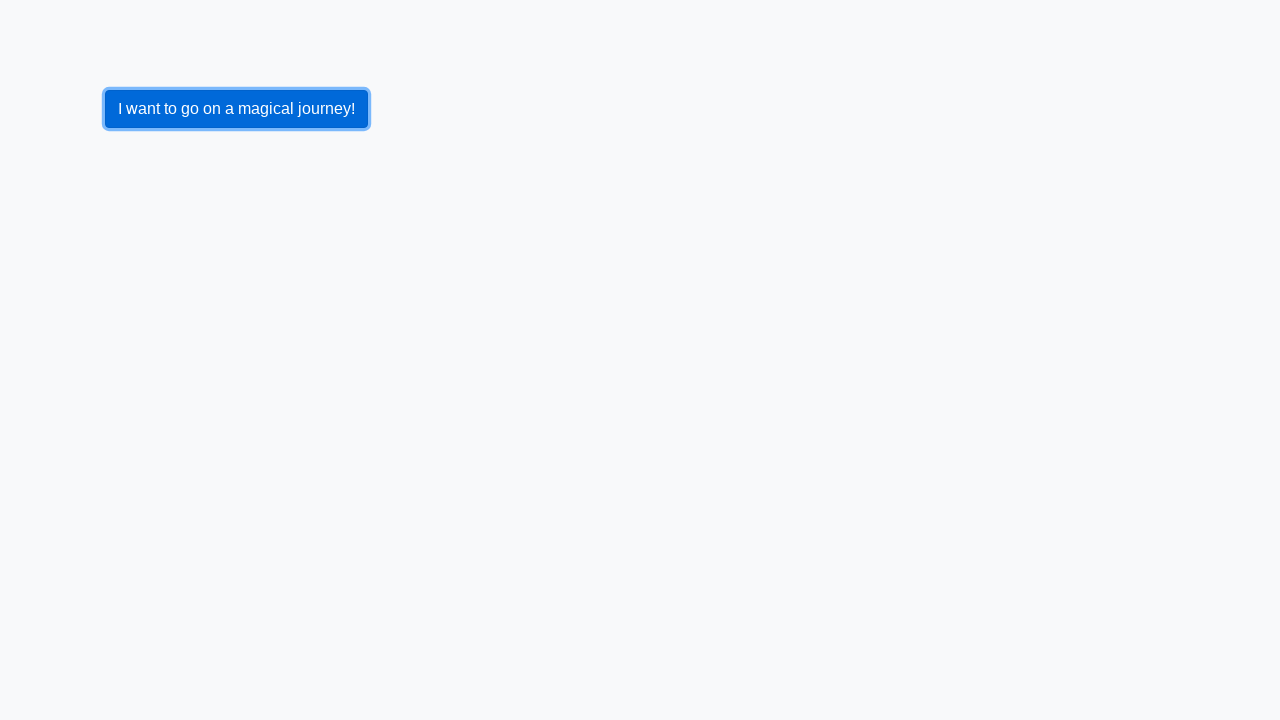

Set up one-time dialog handler
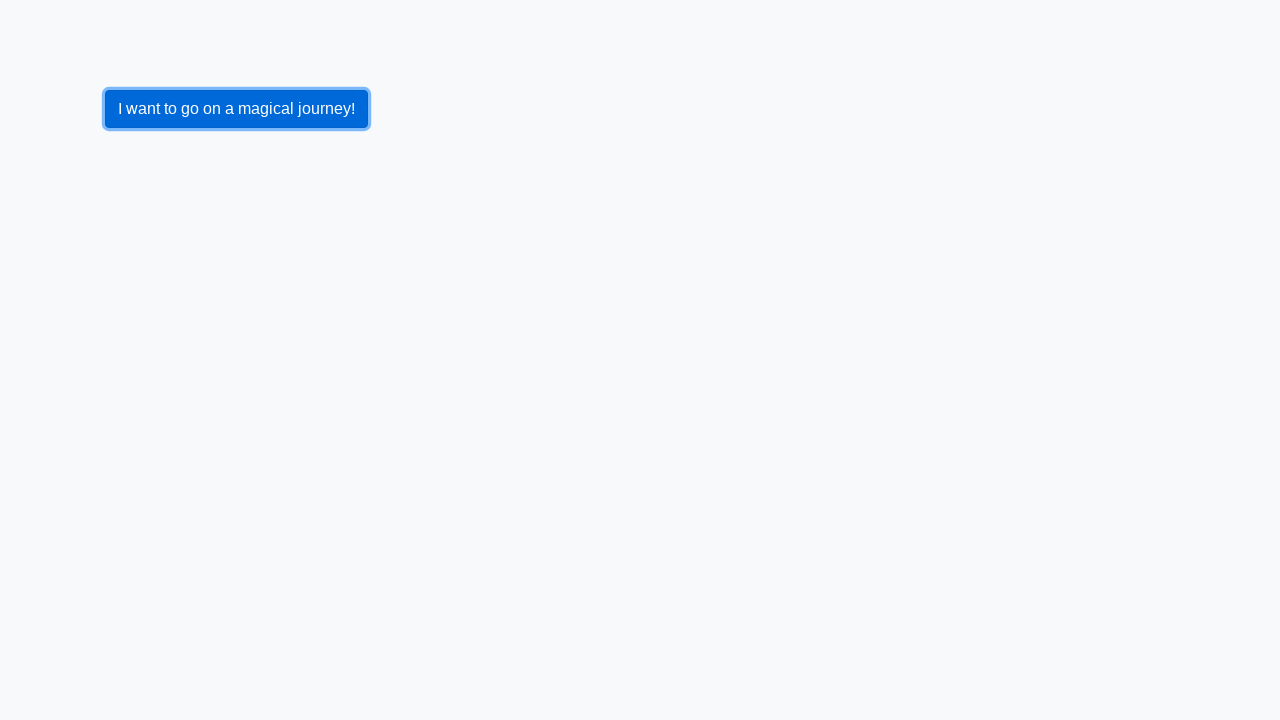

Clicked button to trigger alert with handler ready at (236, 109) on button.btn
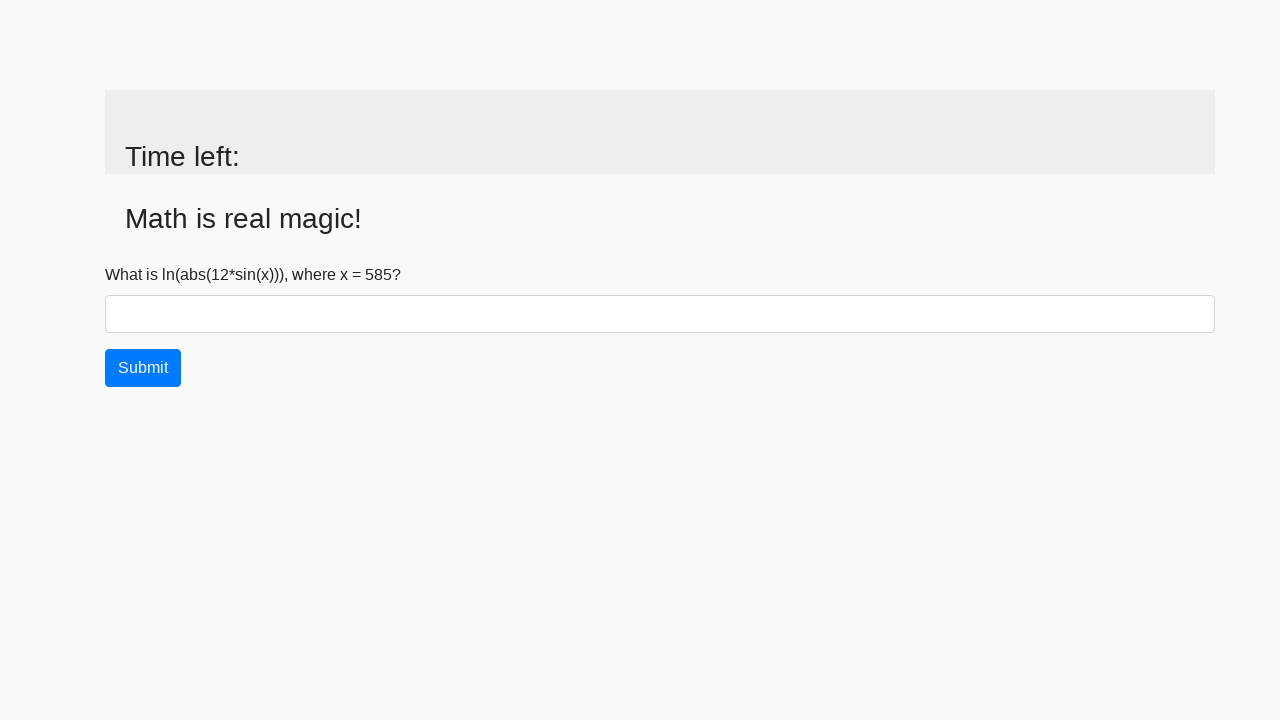

Alert was accepted and #input_value element appeared
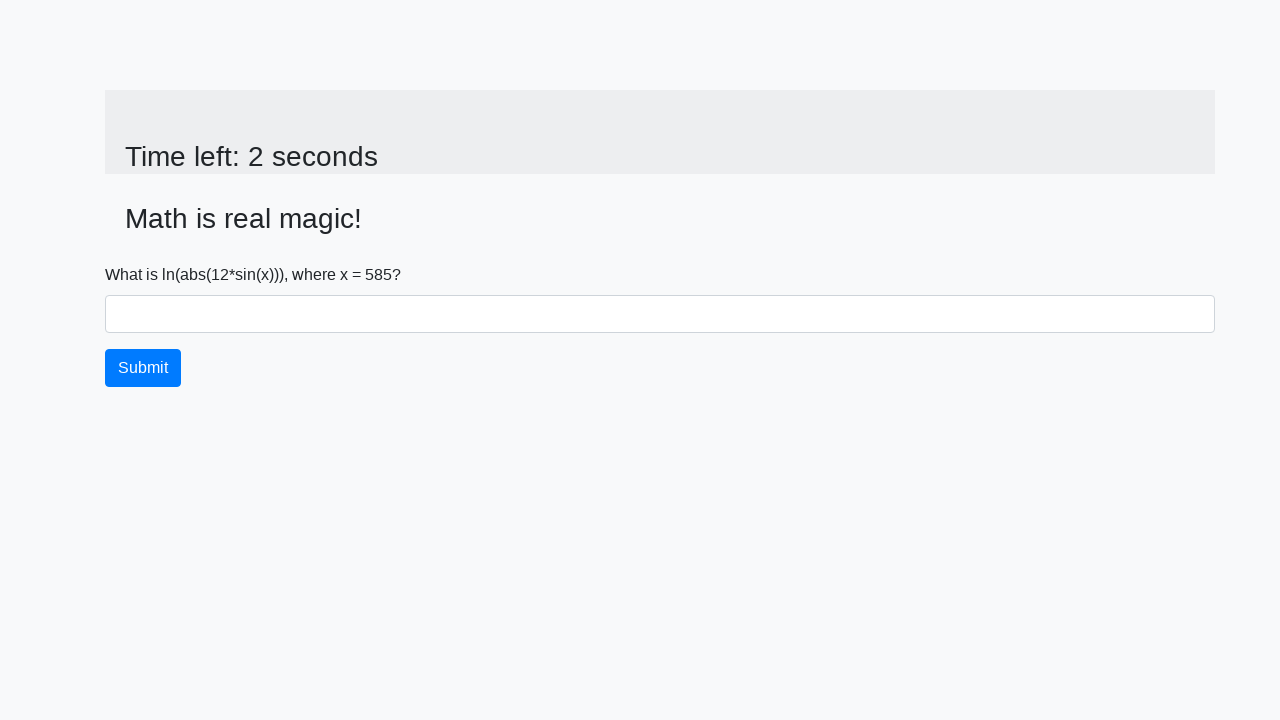

Retrieved x value from page: 585
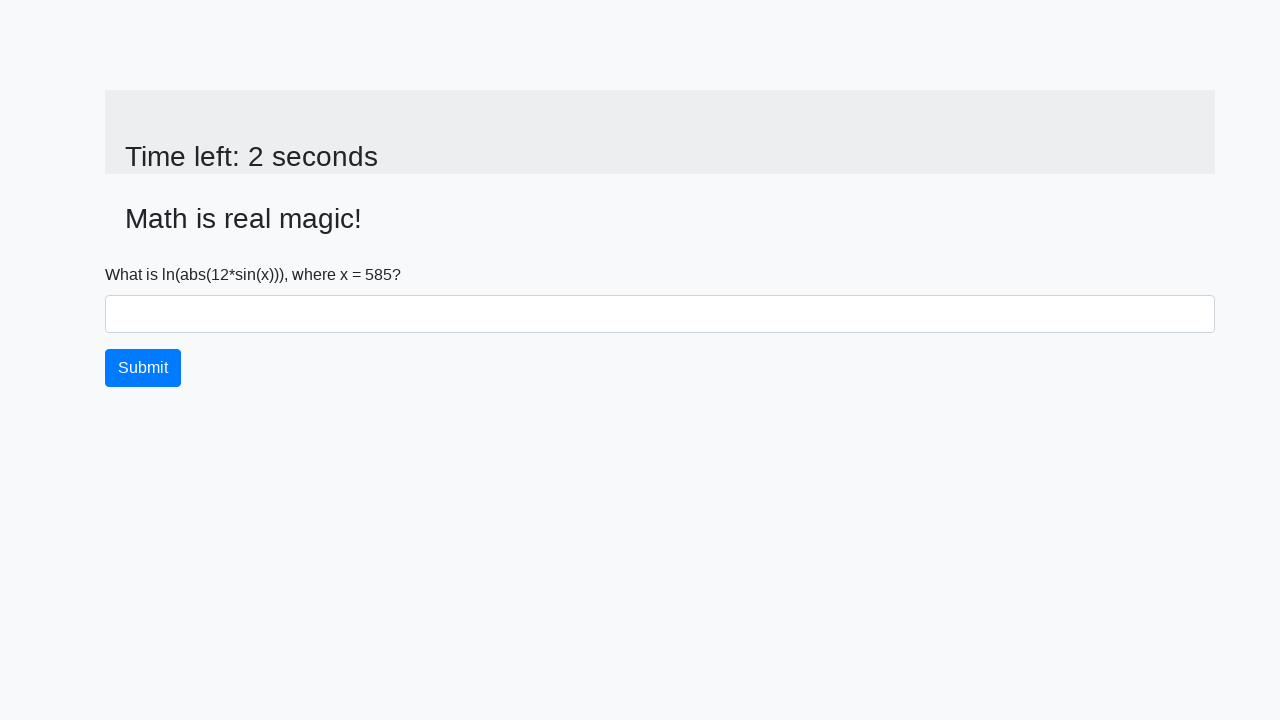

Calculated mathematical result: 2.0005410974571176
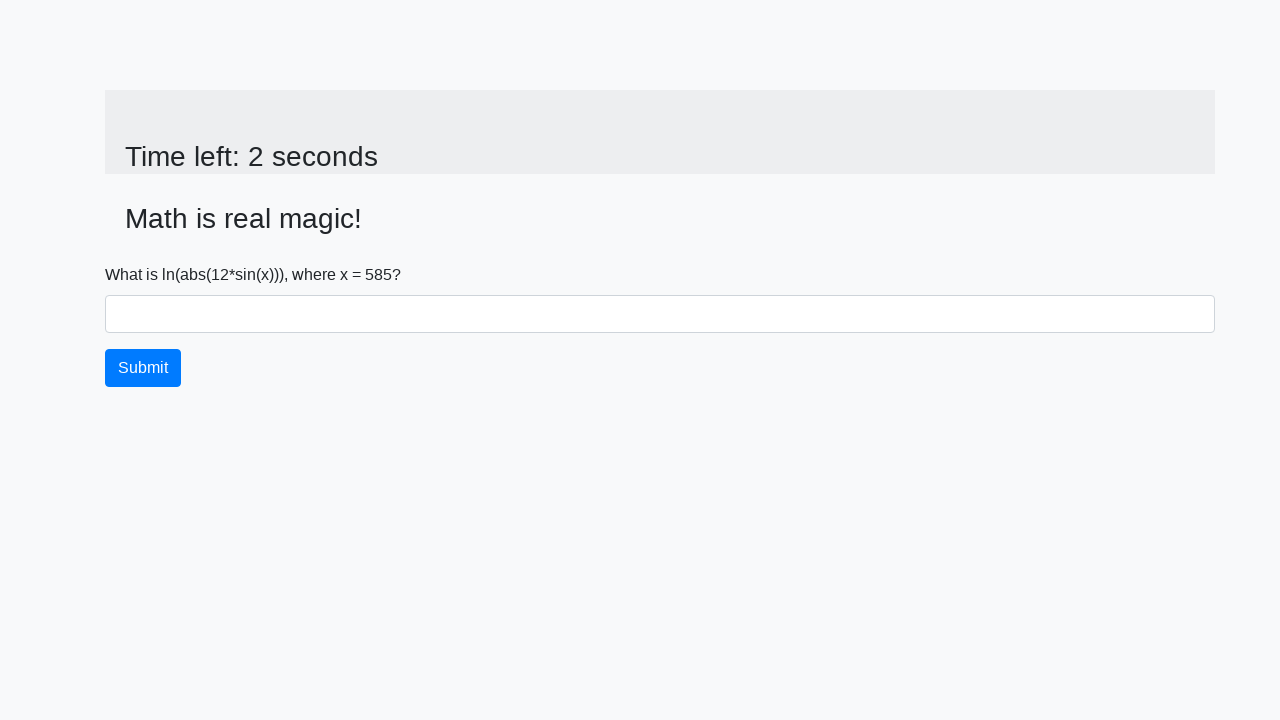

Filled answer field with calculated value: 2.0005410974571176 on #answer
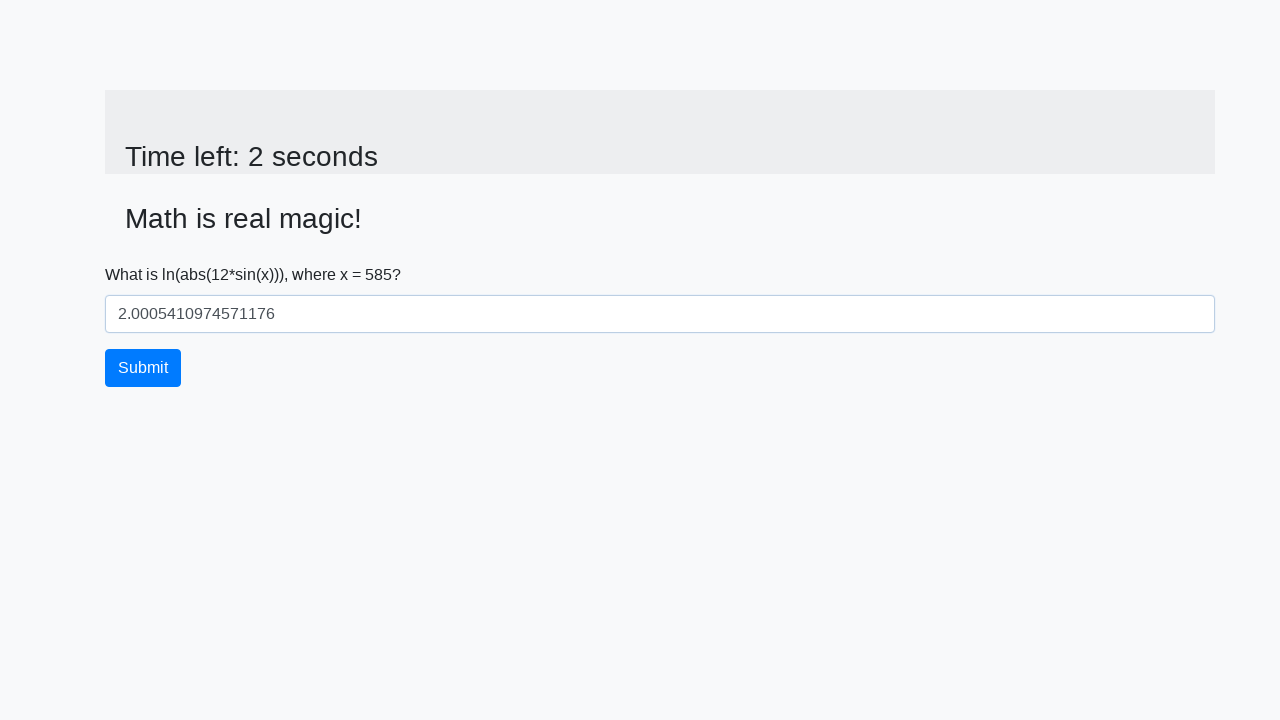

Clicked submit button to submit answer at (143, 368) on button.btn
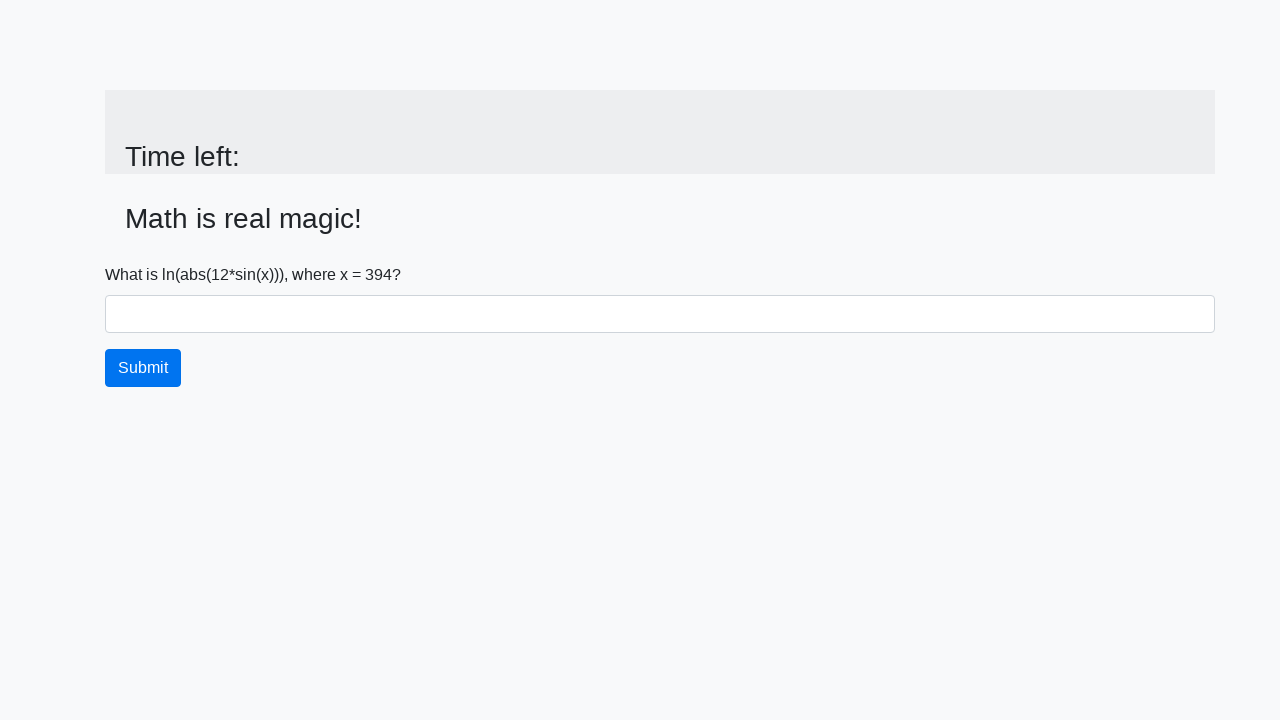

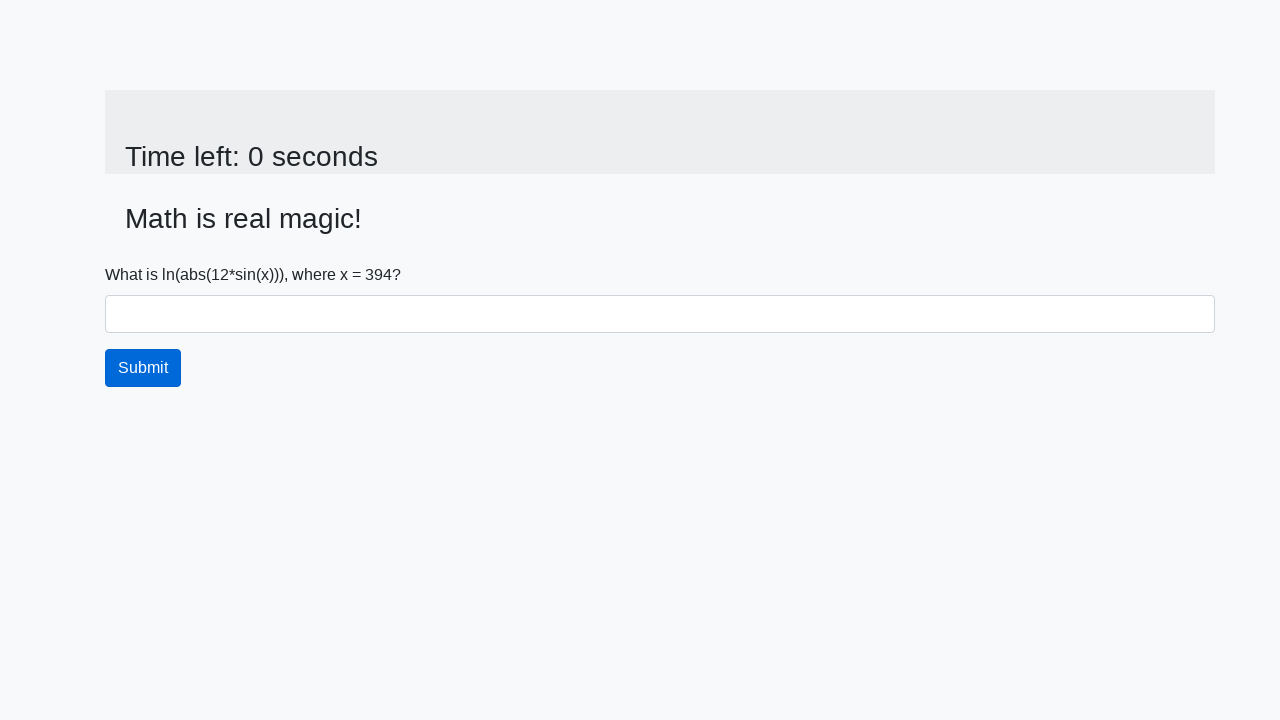